Tests customer care form validation by submitting the form with all fields empty and verifying error messages are displayed for required fields.

Starting URL: https://parabank.parasoft.com/parabank/contact.htm

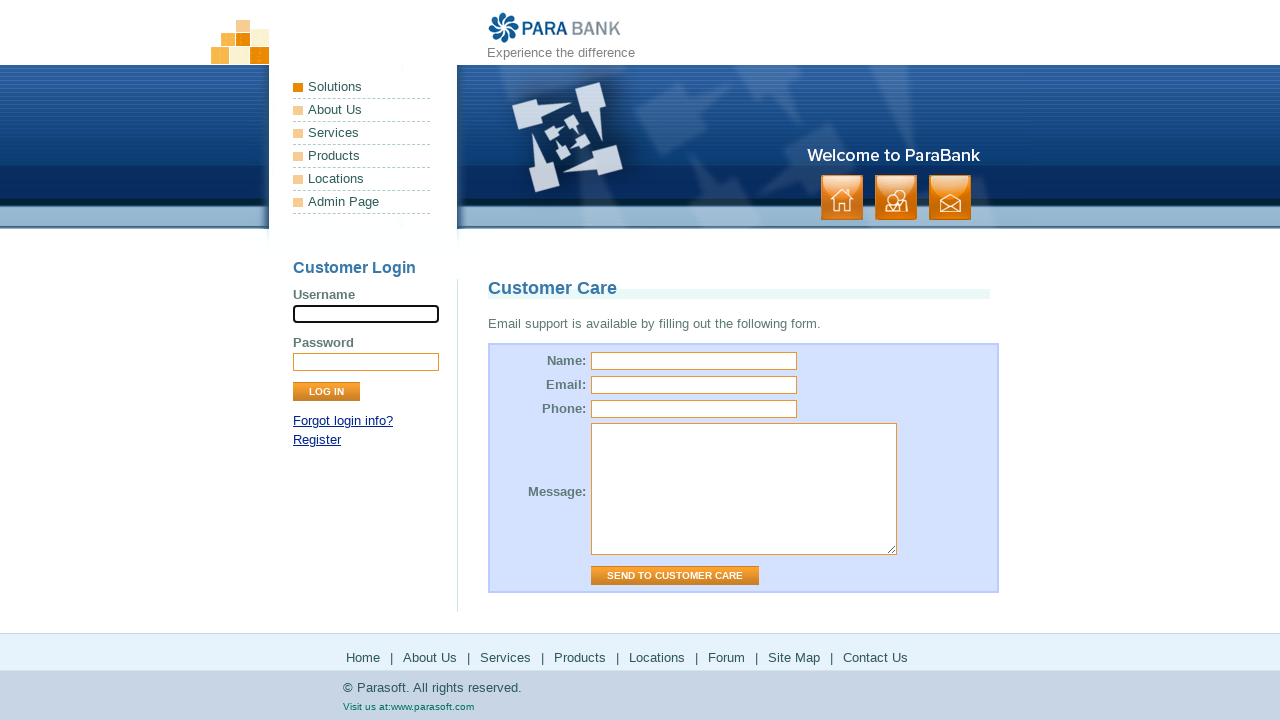

Clicked 'Send to Customer Care' button without filling any fields at (675, 576) on input[value="Send to Customer Care"]
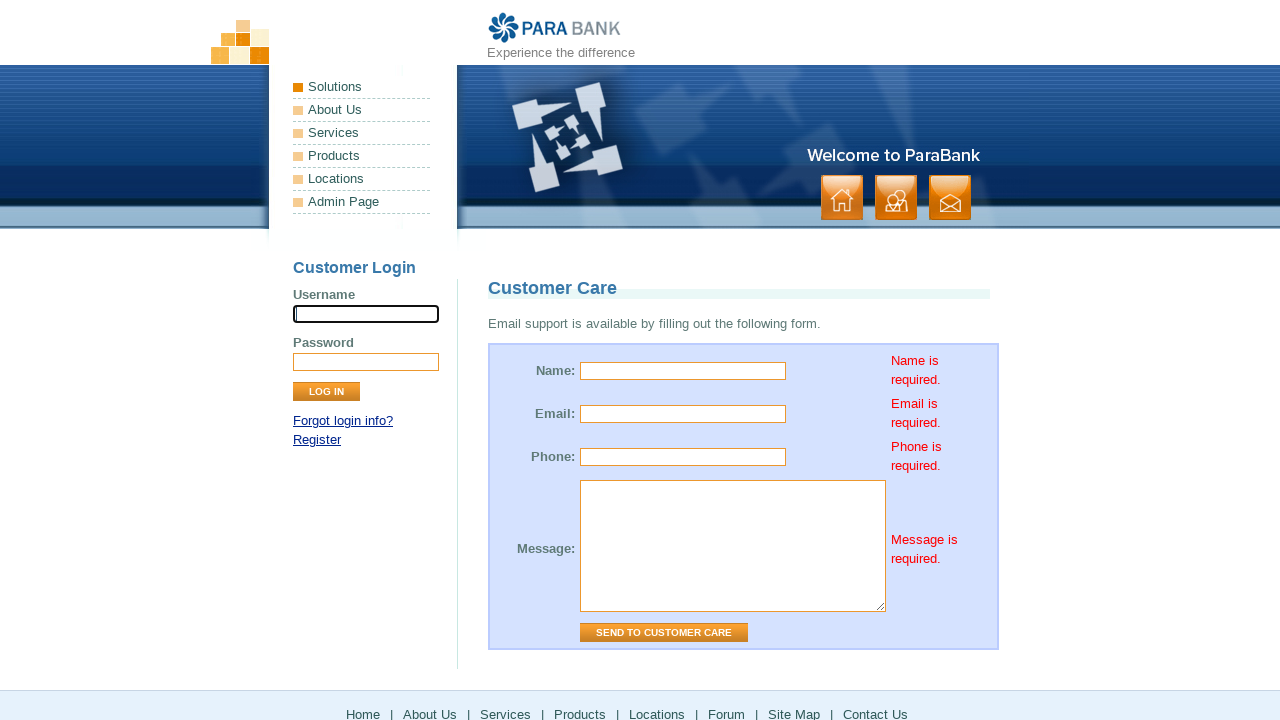

Verified error message displayed for name field
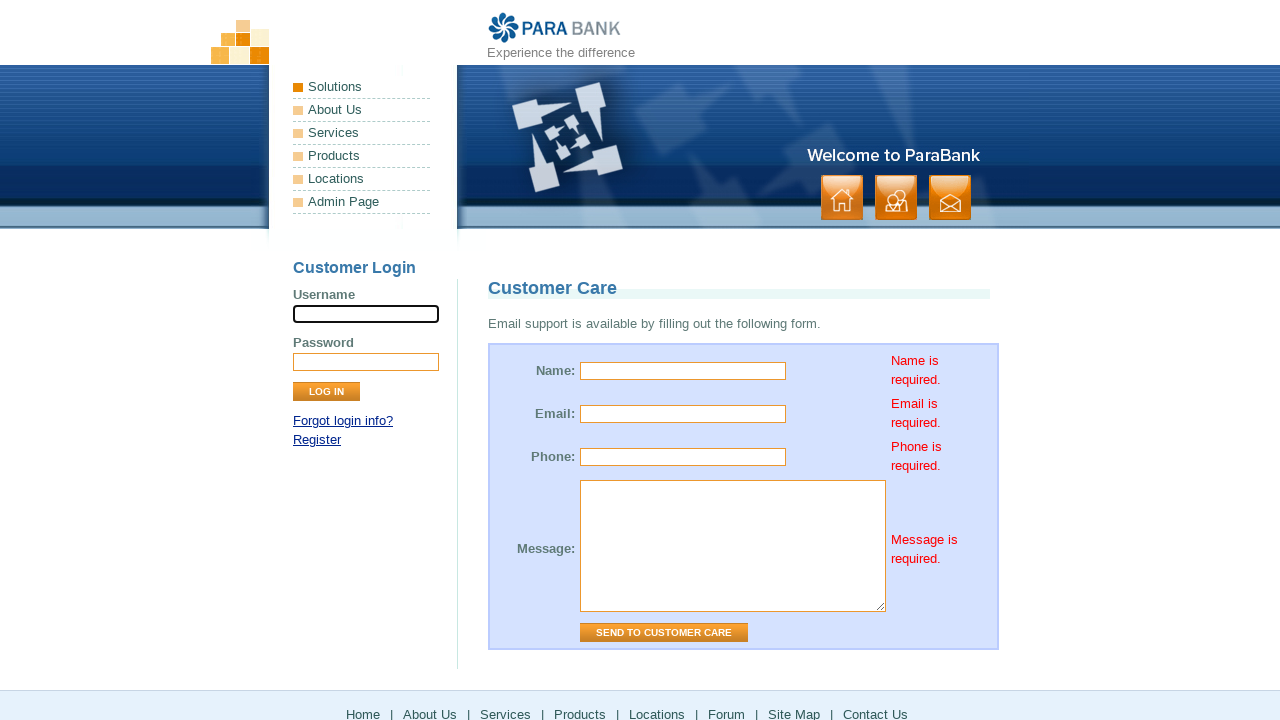

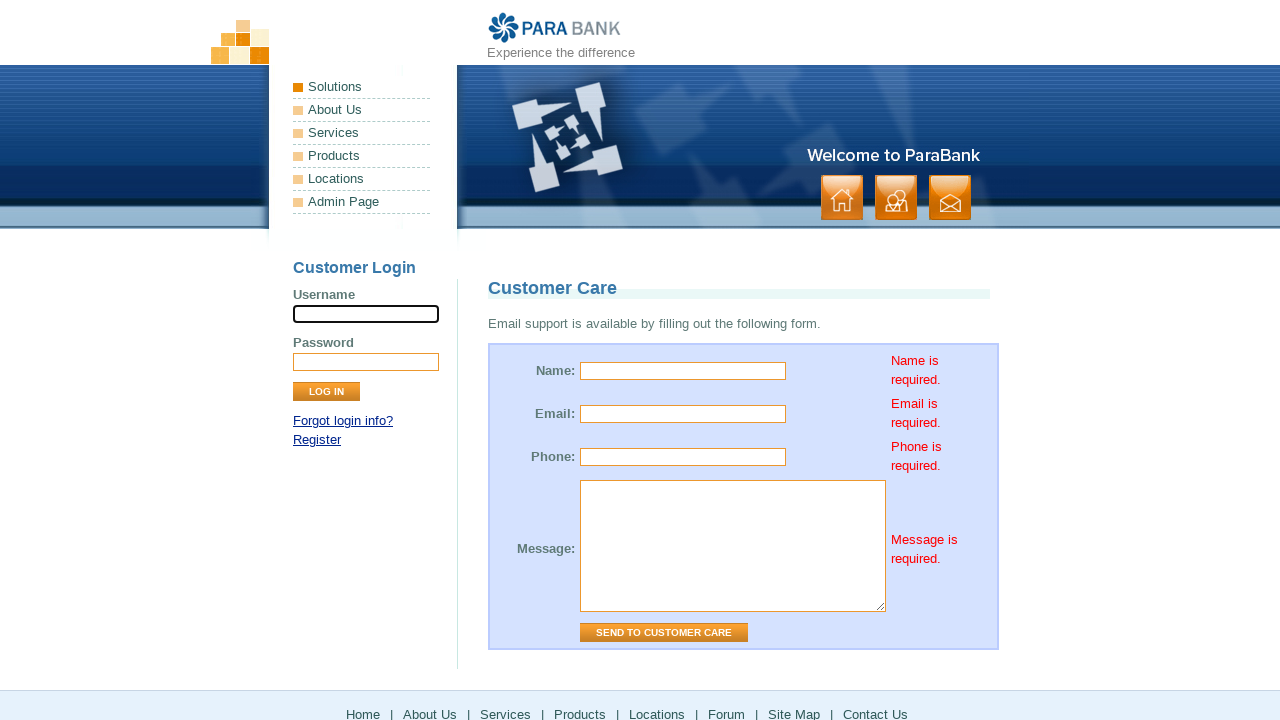